Tests a registration form by filling in first name, last name, and email fields, then submitting the form and verifying the success message.

Starting URL: http://suninjuly.github.io/registration1.html

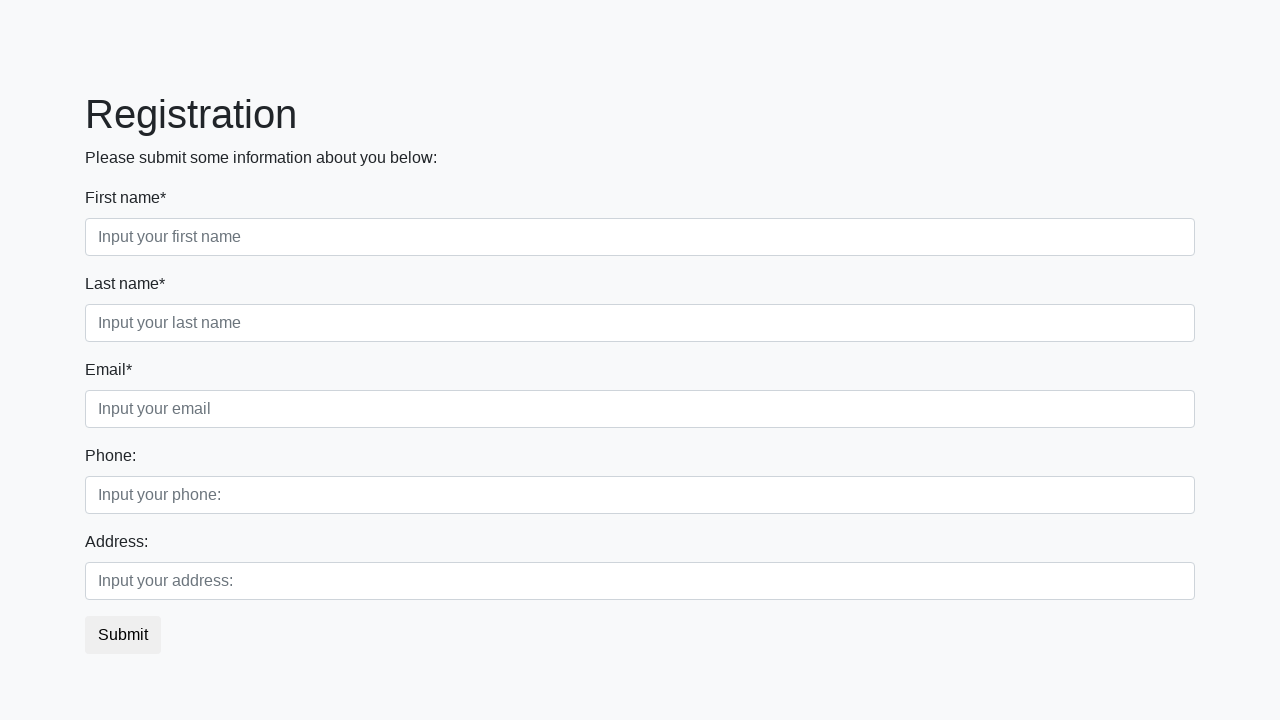

Filled first name field with 'Maksim' on .first_block .first
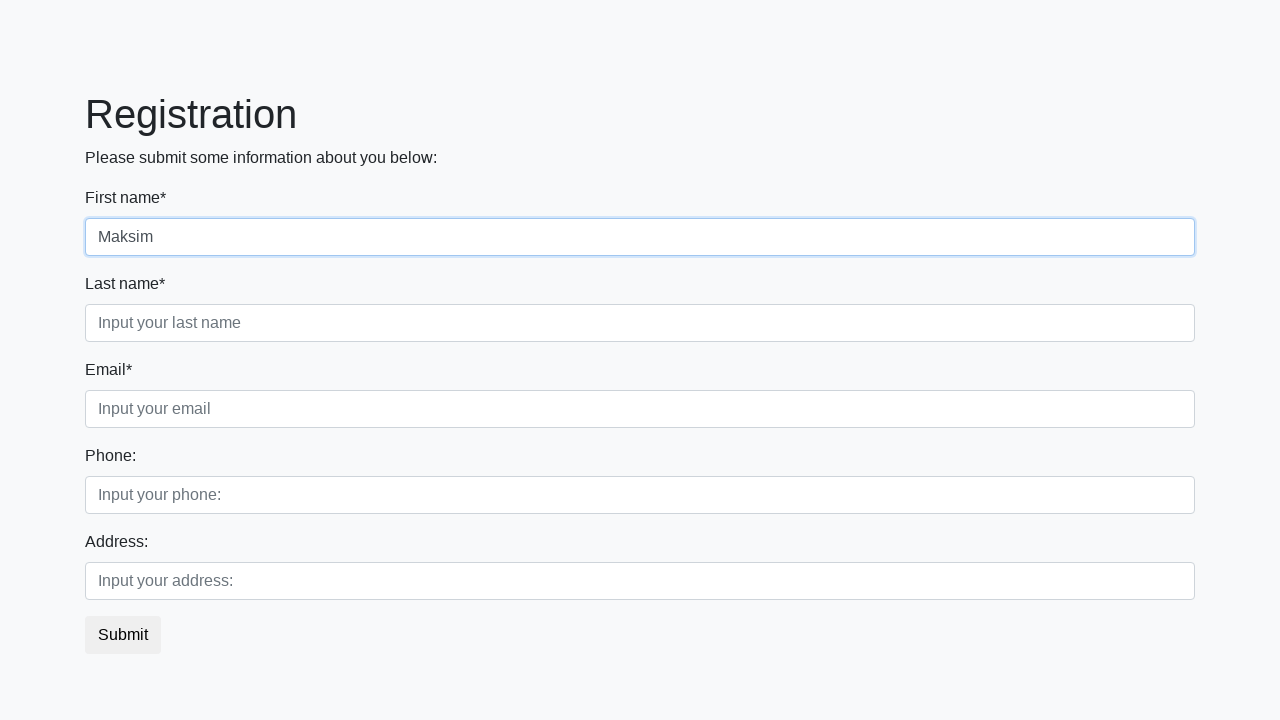

Filled last name field with 'Kulesh' on .first_block .second
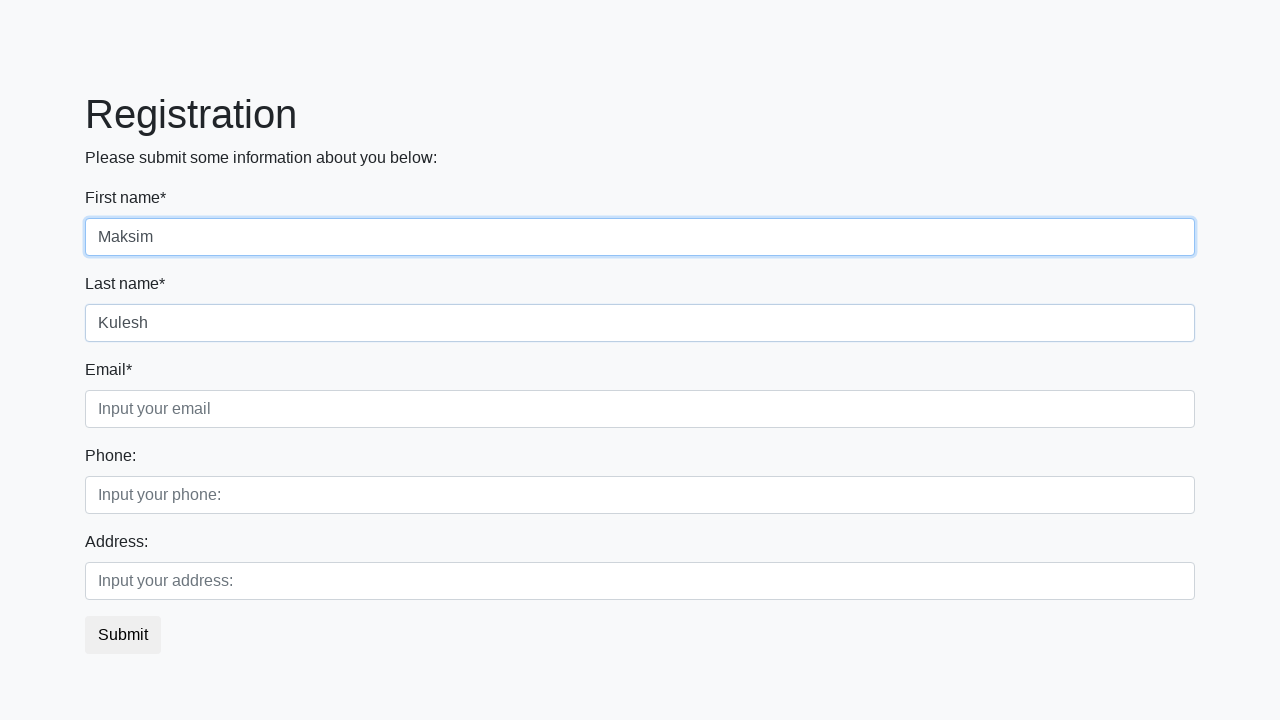

Filled email field with 'me@me.by' on .first_block .third
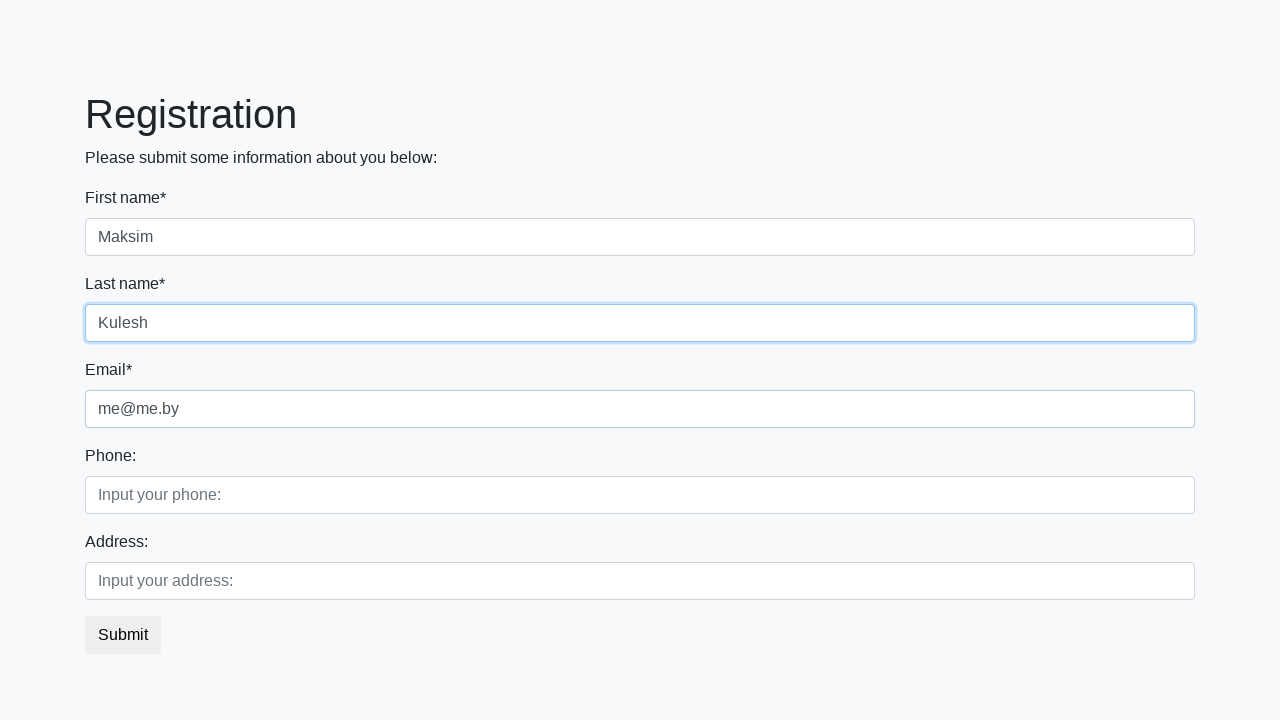

Clicked submit button to submit registration form at (123, 635) on button.btn
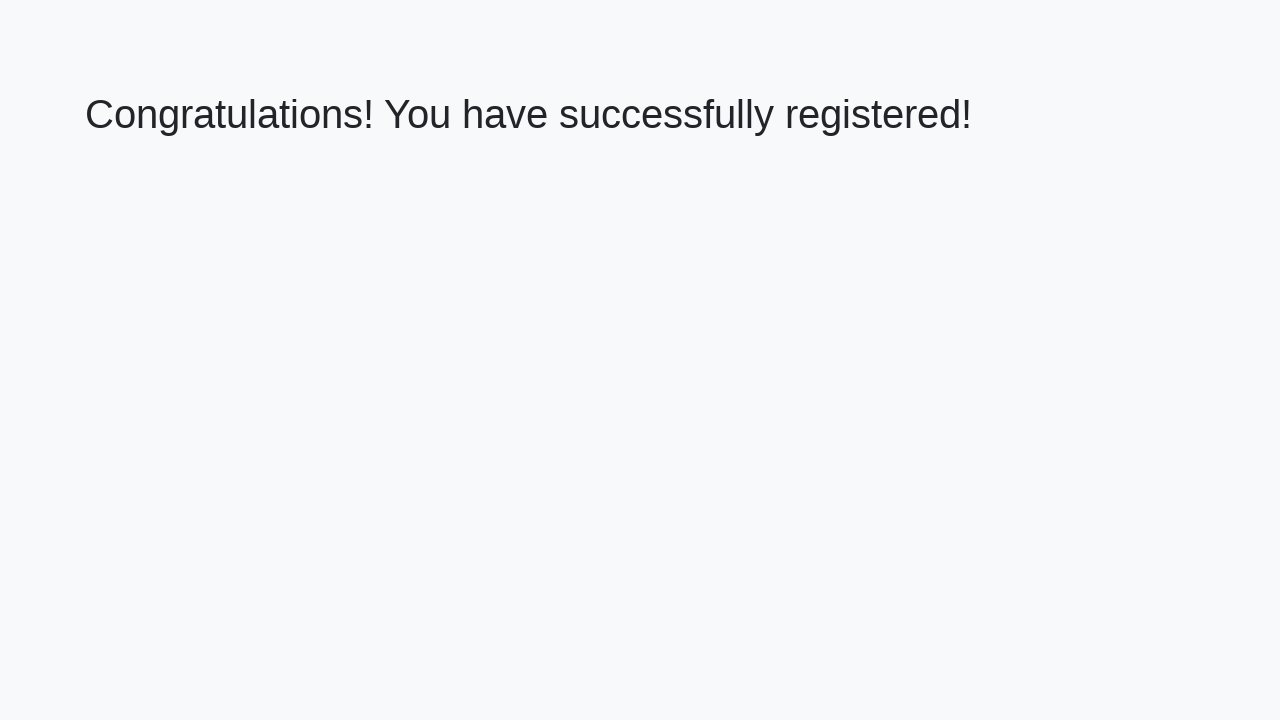

Success message header loaded, registration completed successfully
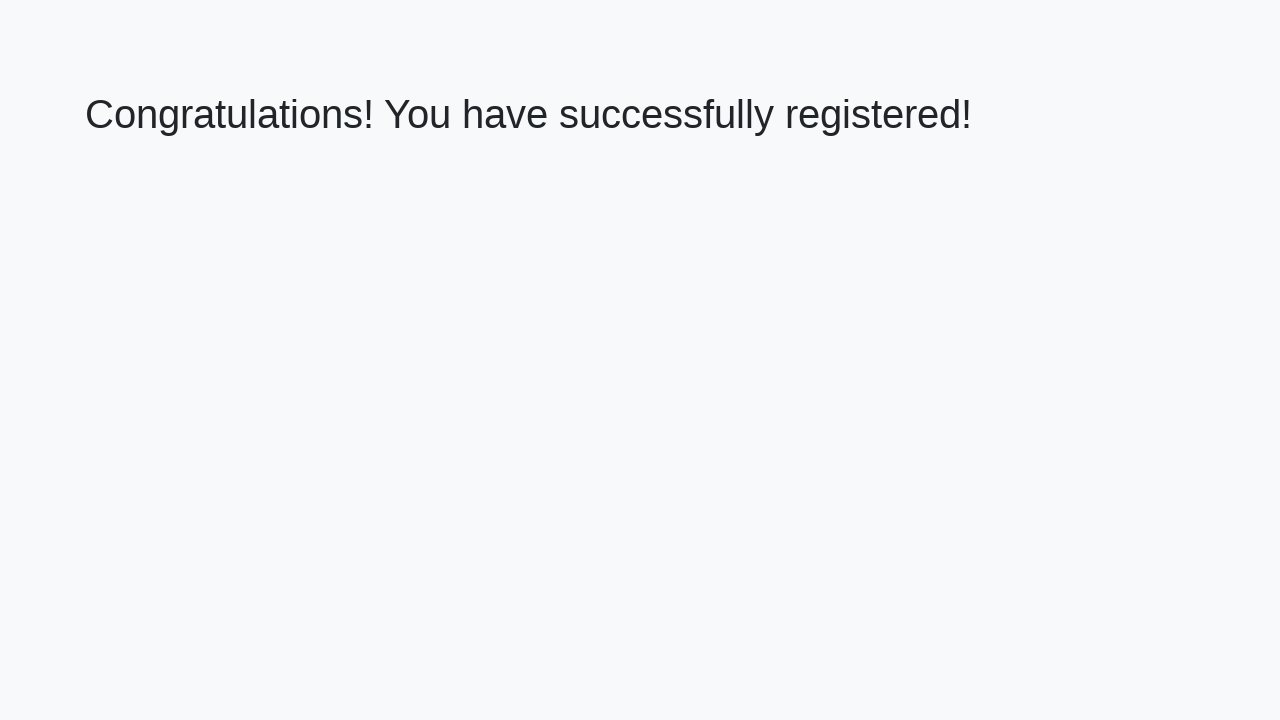

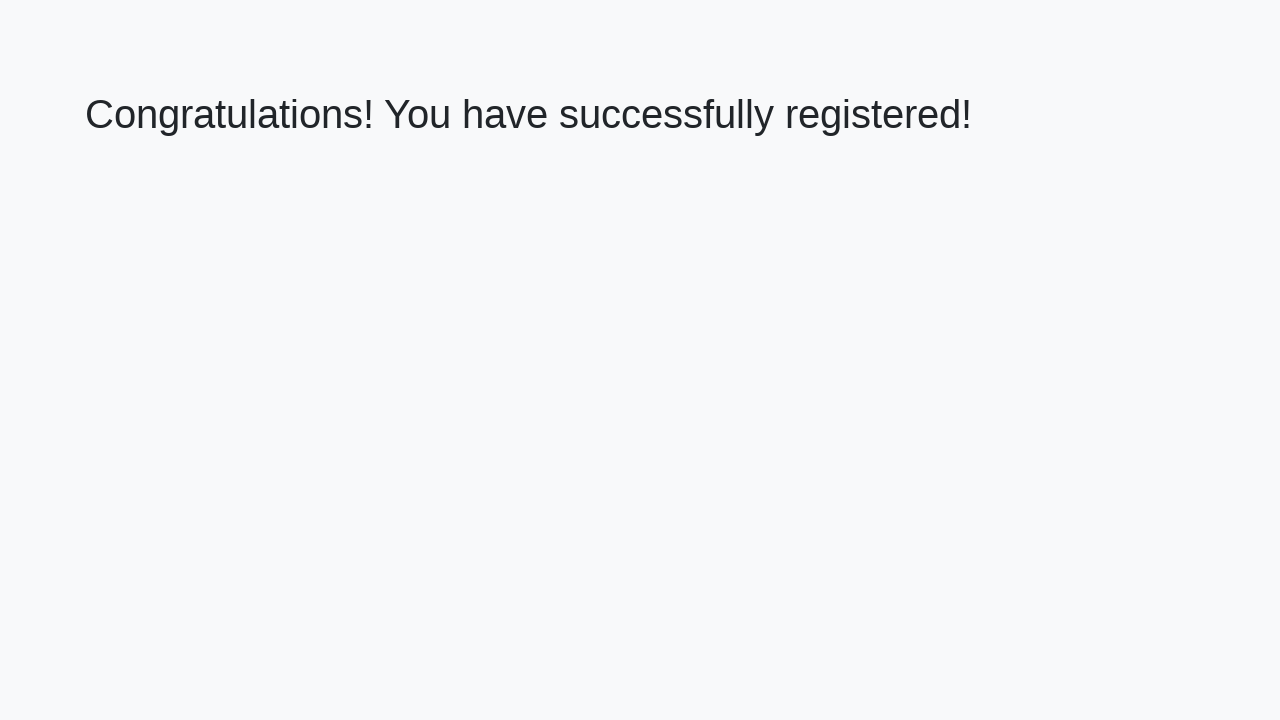